Tests Vue.js dropdown by clicking to expand, selecting an option, and verifying the selection

Starting URL: https://mikerodham.github.io/vue-dropdowns/

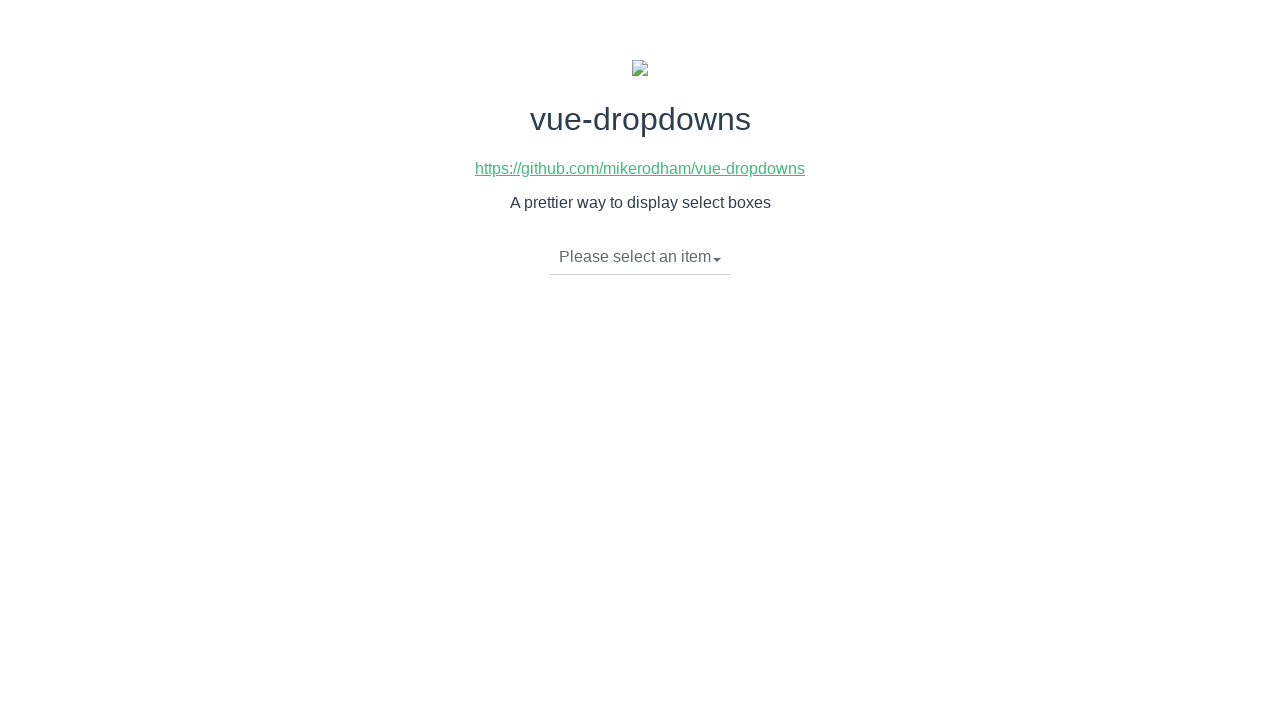

Clicked on the Vue dropdown toggle to expand it at (640, 257) on li.dropdown-toggle
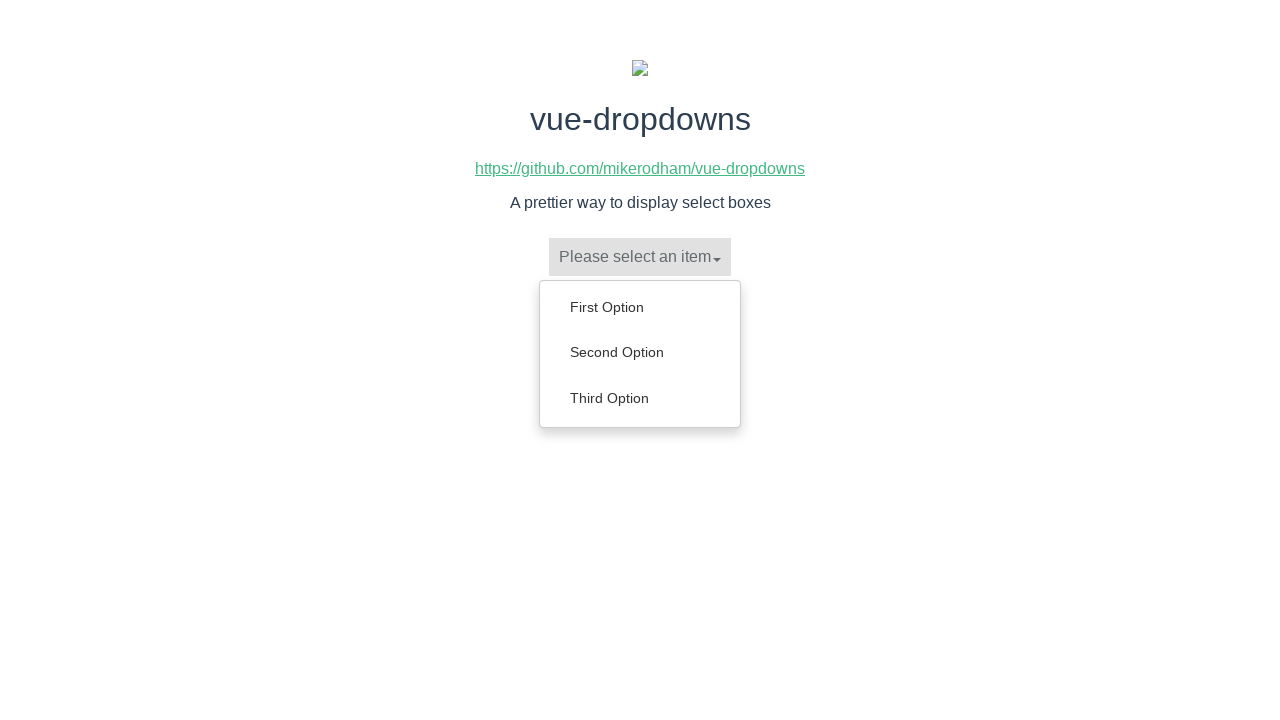

Waited for dropdown menu to appear
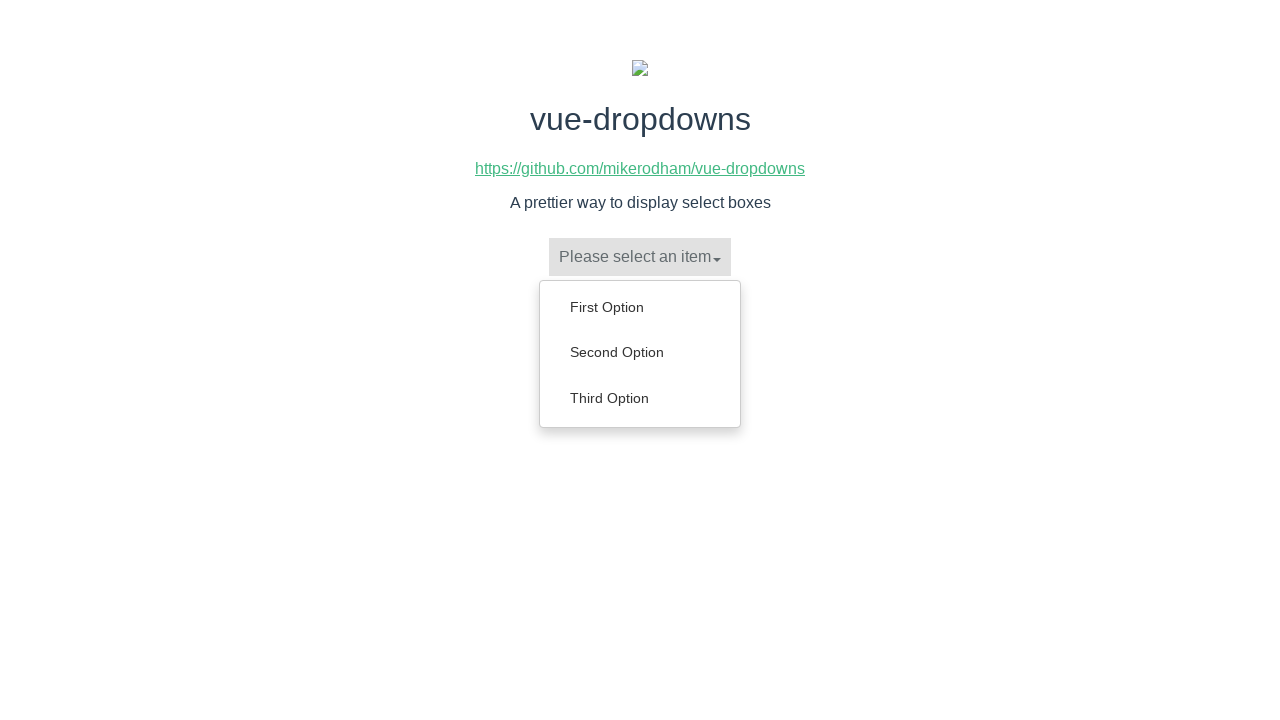

Selected 'Third Option' from the dropdown menu at (640, 398) on ul.dropdown-menu li a:has-text('Third Option')
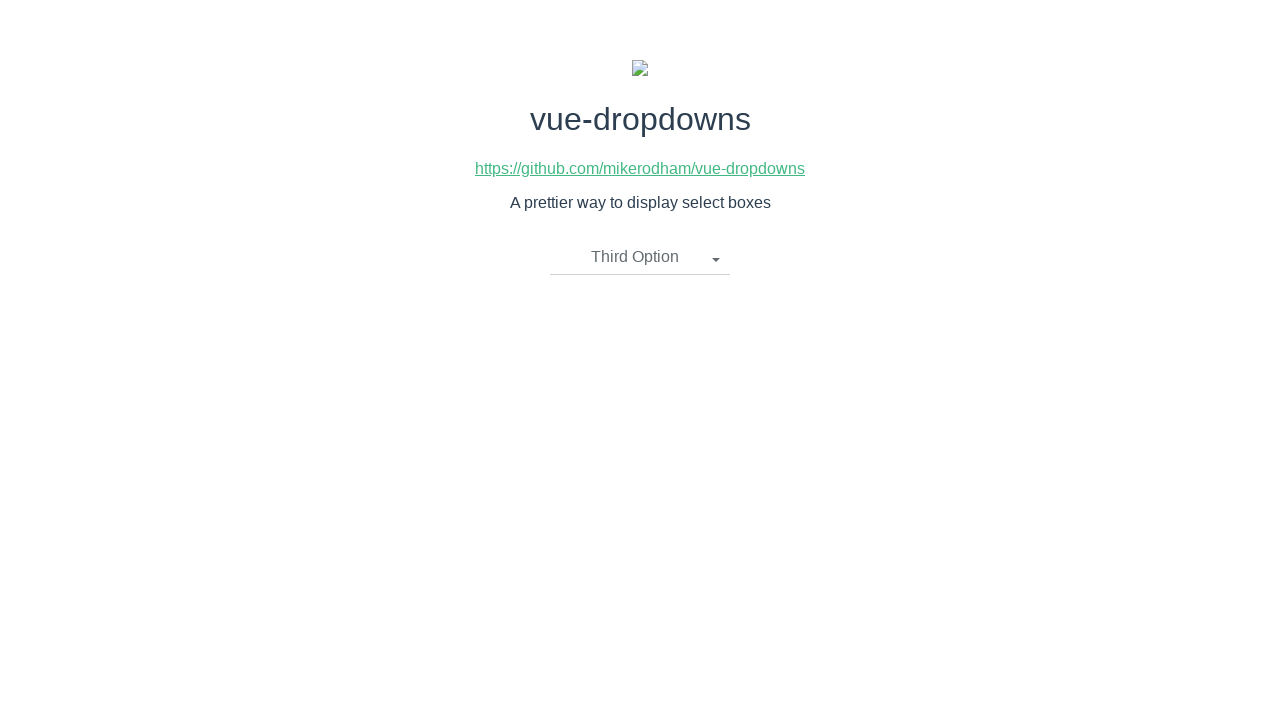

Verified that 'Third' option is now displayed in the dropdown toggle
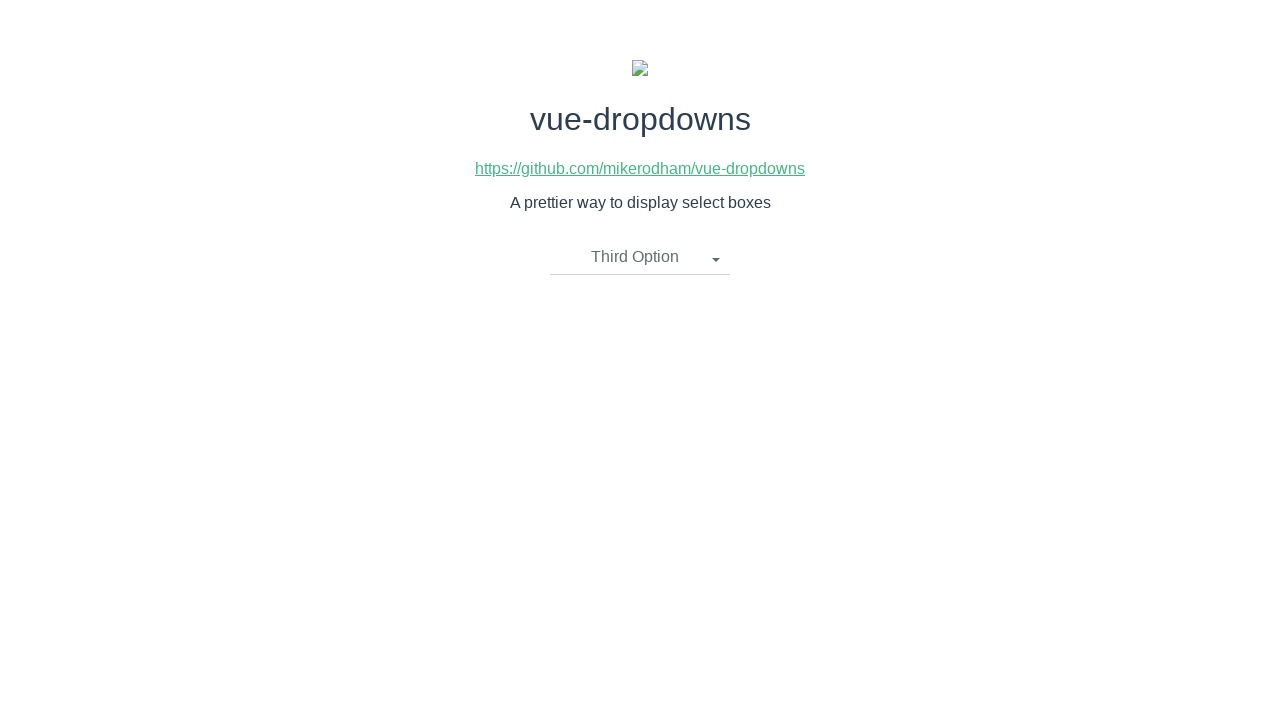

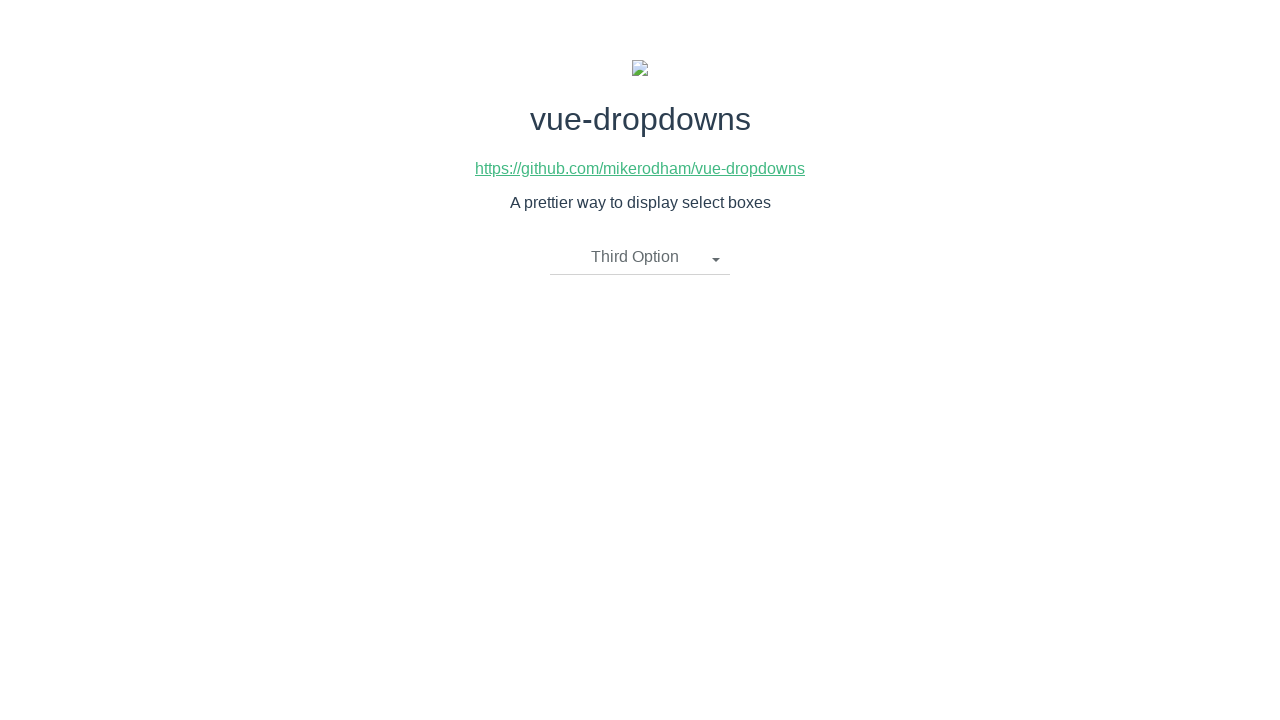